Tests navigation to the Store page on Apple's website by clicking the Store menu link and verifying the page loads

Starting URL: https://www.apple.com/

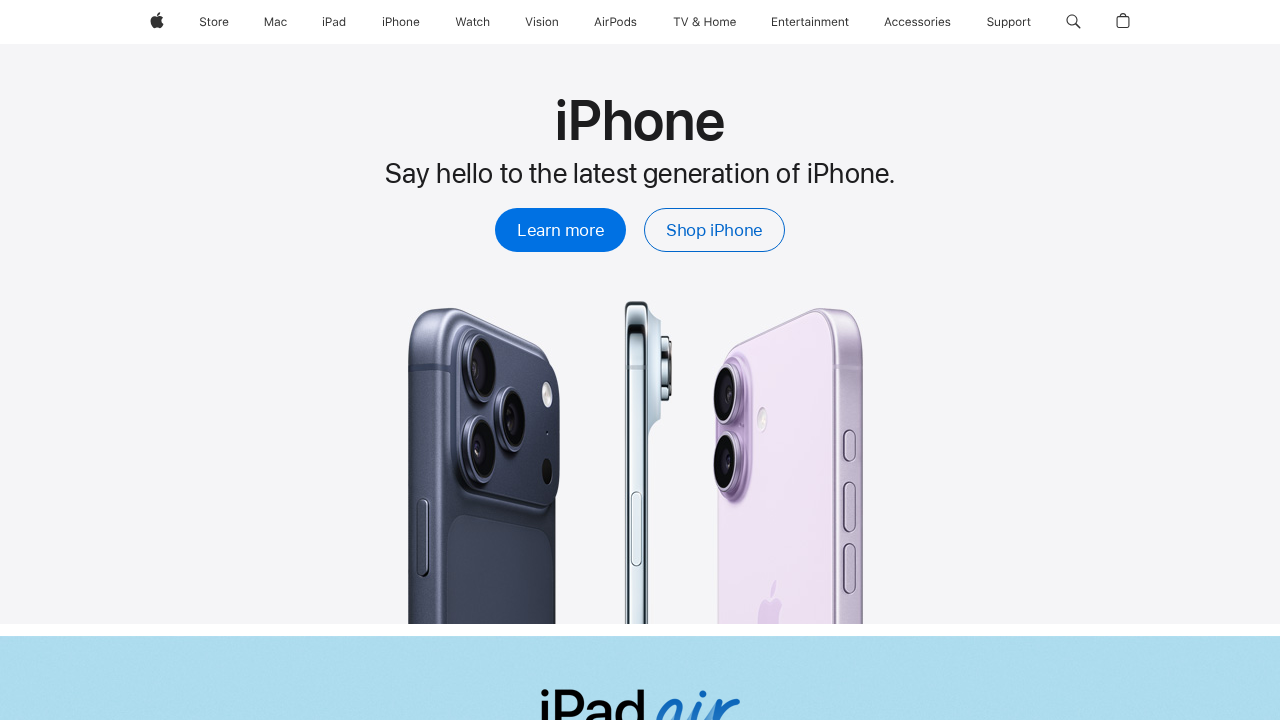

Waited for Store menu link to be visible
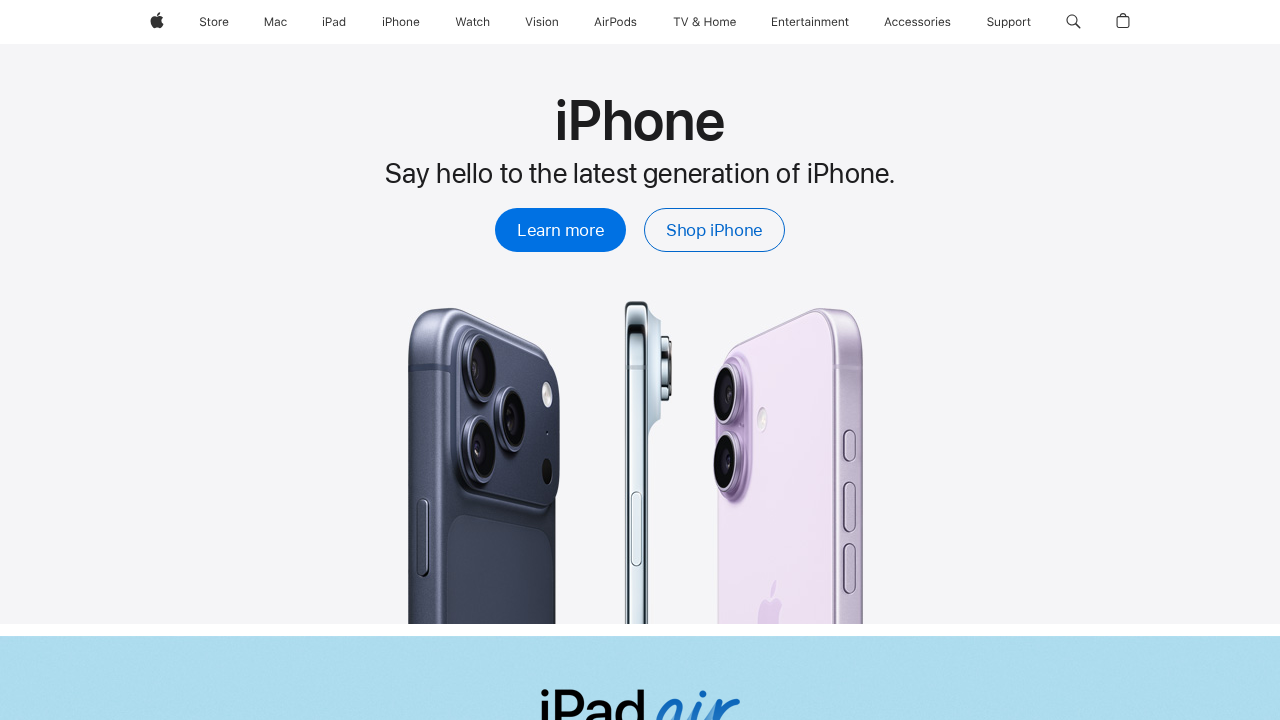

Clicked Store menu link at (200, 22) on text=Store
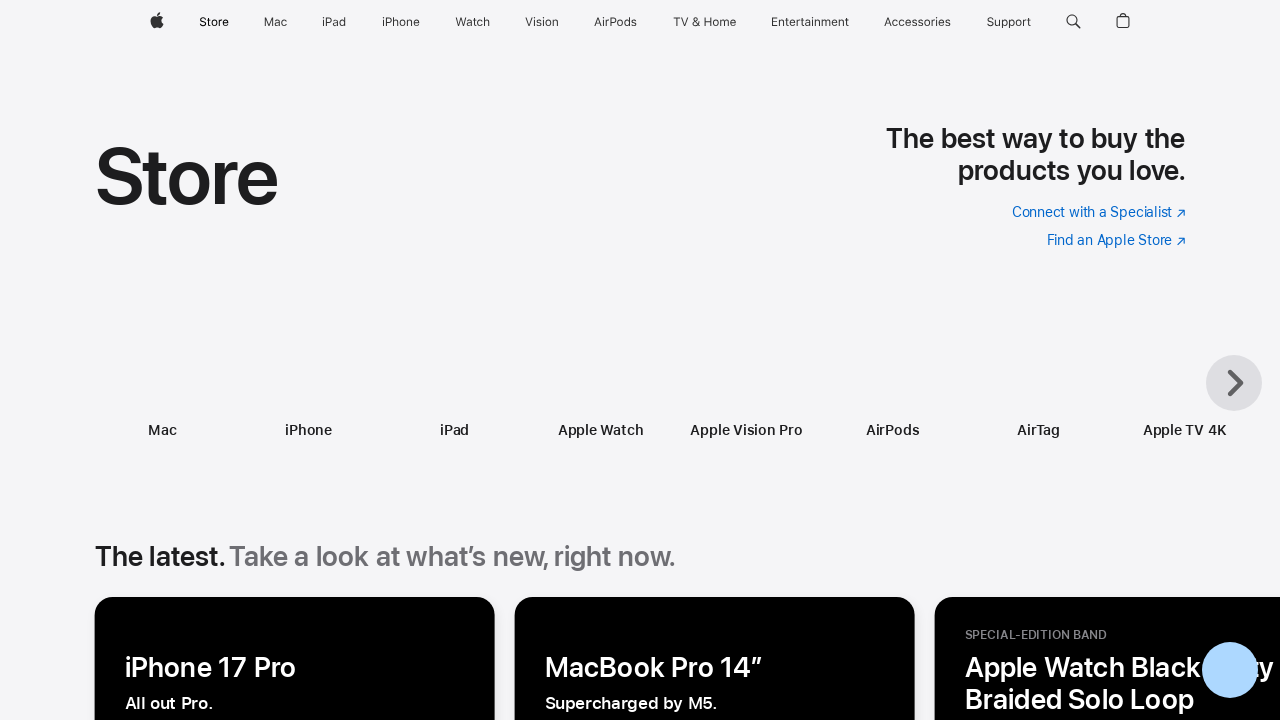

Verified Store page loaded by checking page title
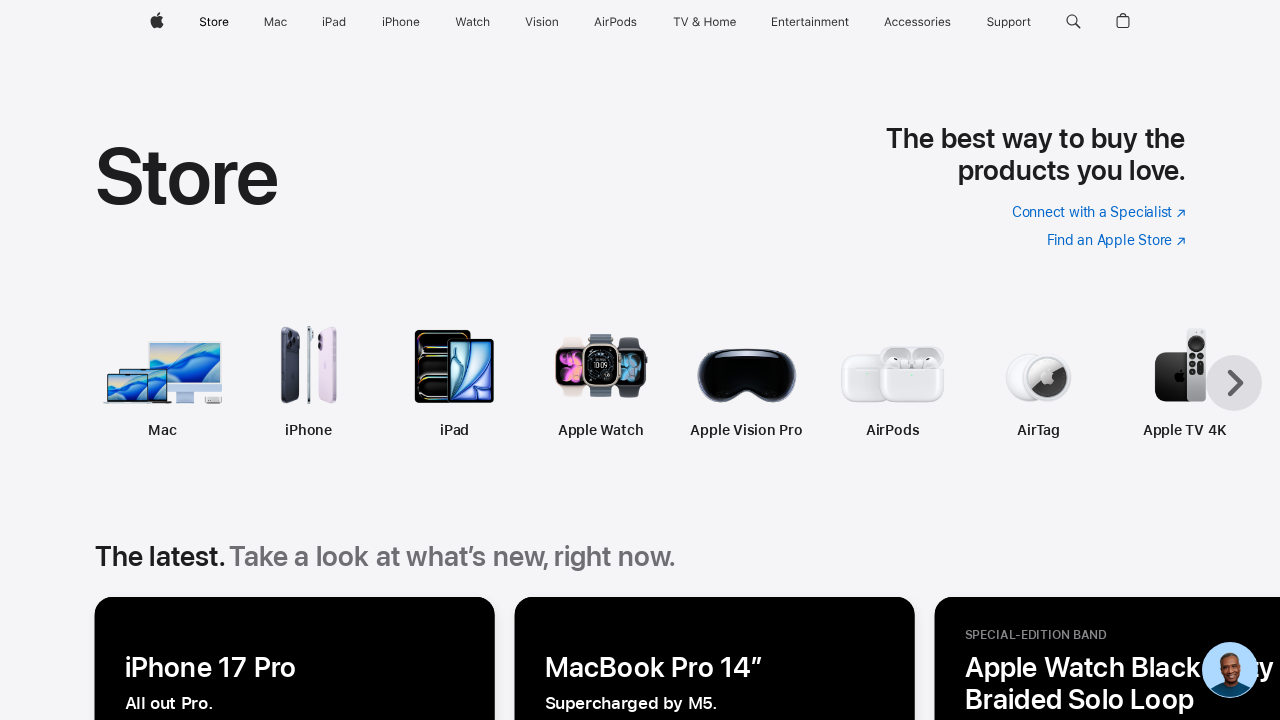

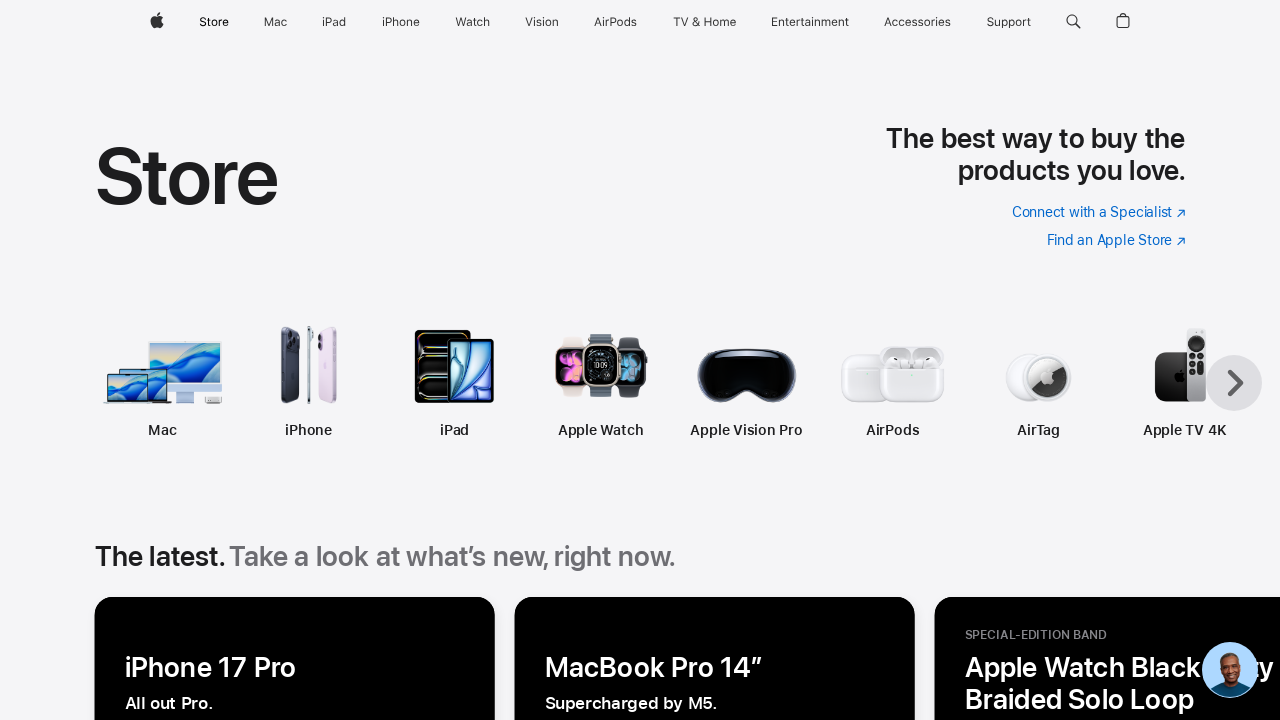